Tests window handling by opening a new window through a link, switching between parent and child windows, and verifying content in each window

Starting URL: https://the-internet.herokuapp.com/windows

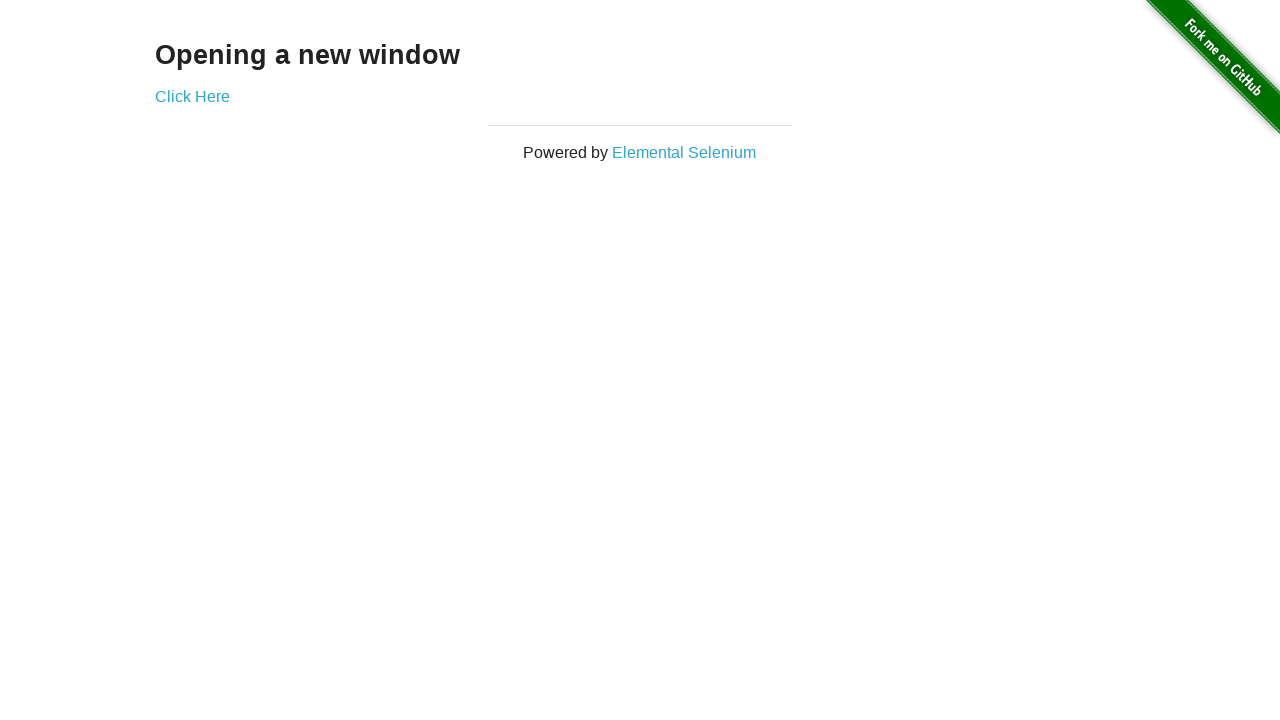

Clicked 'Click Here' link to open new window at (192, 96) on a:has-text('Click Here')
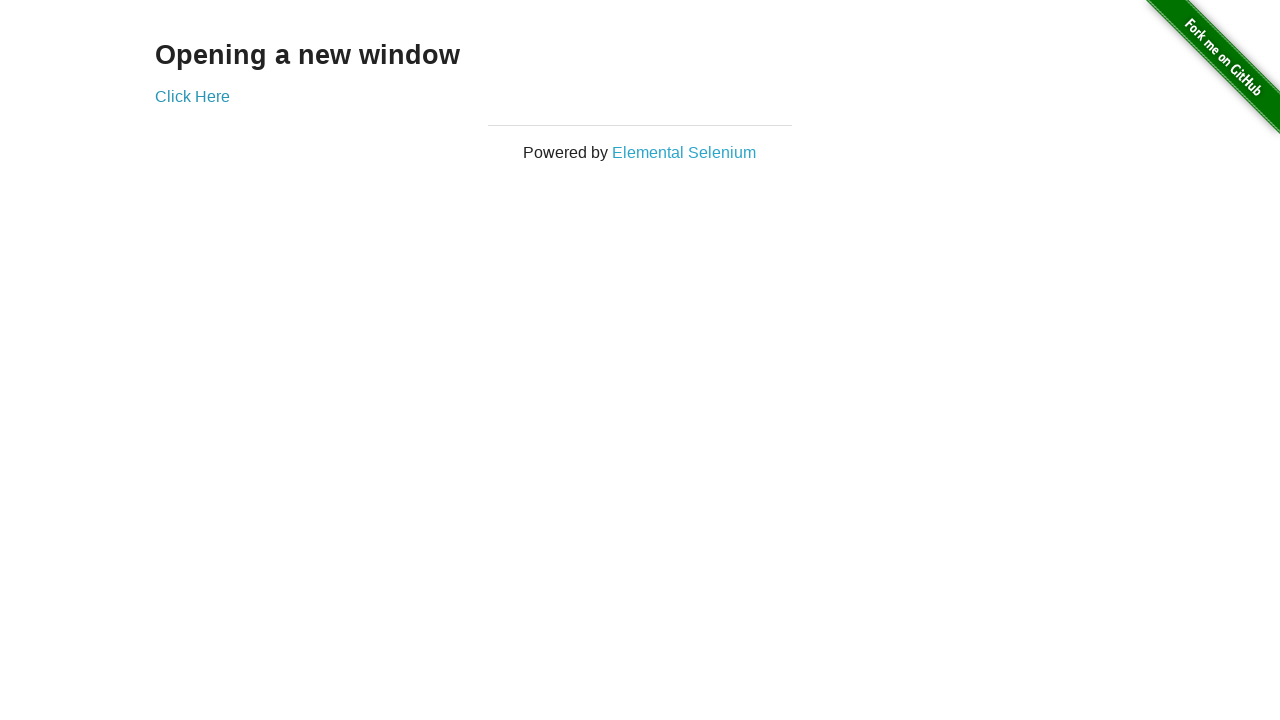

New window/tab opened and captured
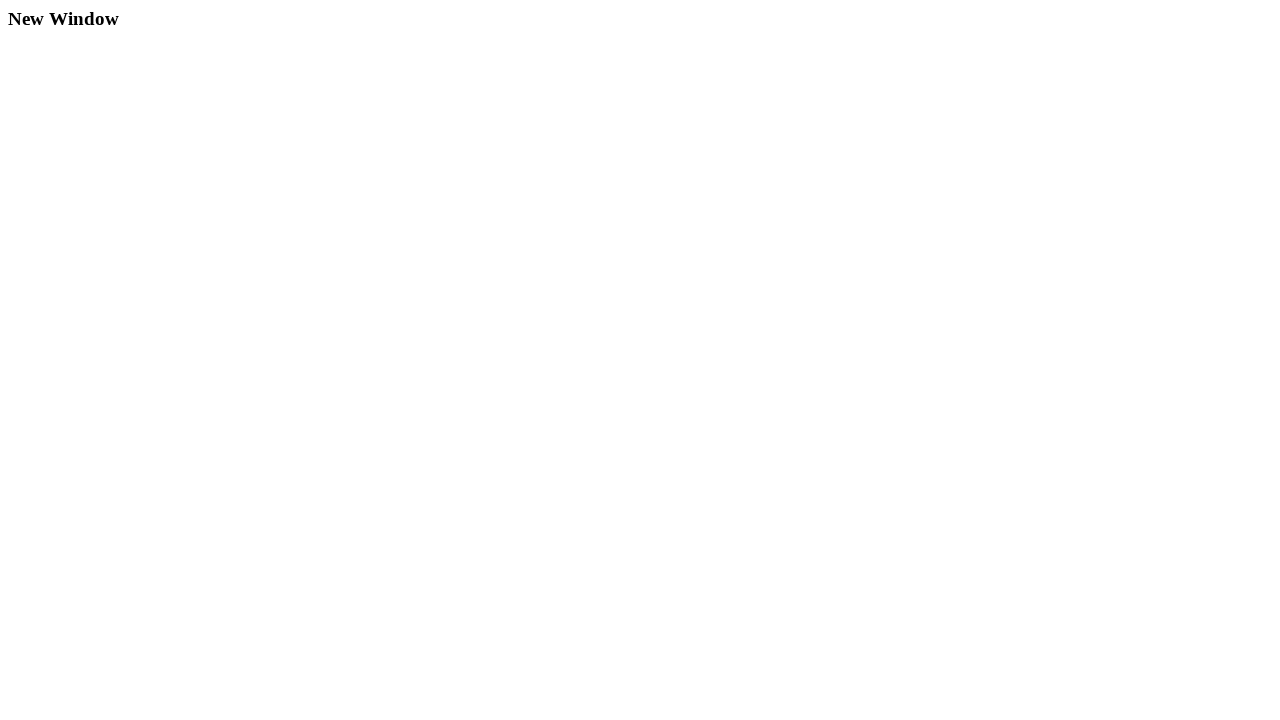

Retrieved text from child window: '
  New Window
'
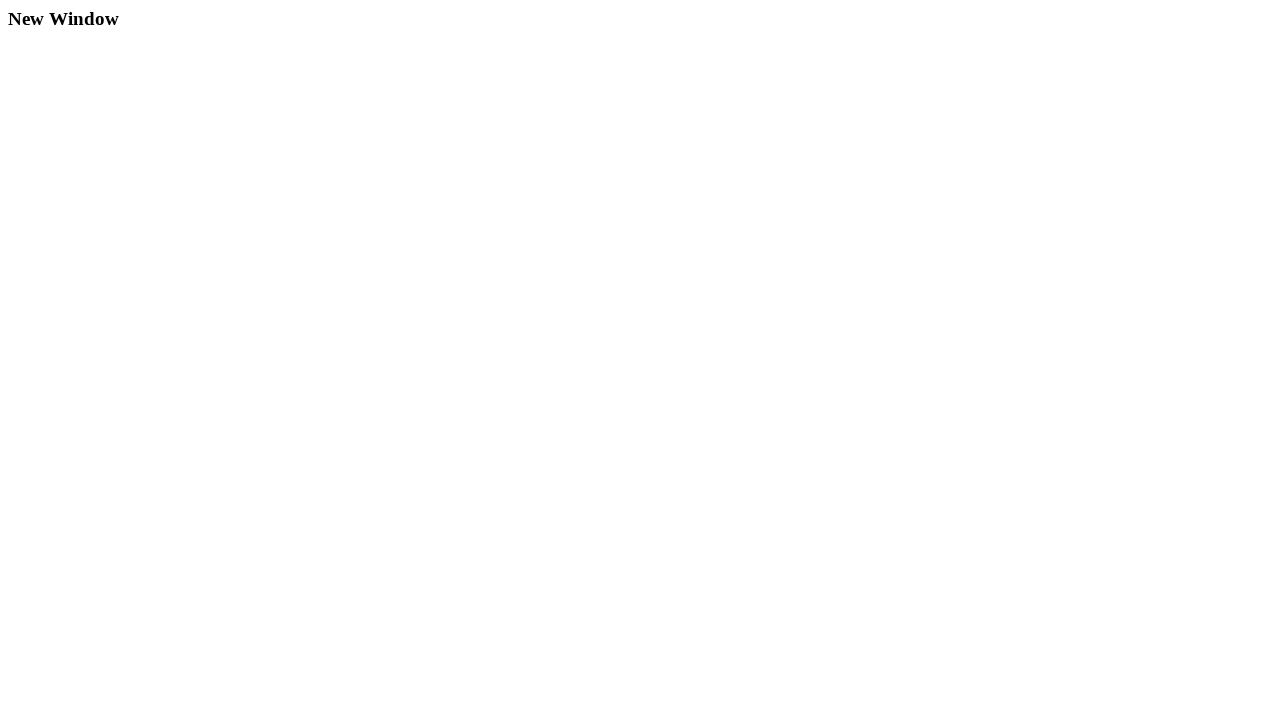

Retrieved text from parent window: 'Opening a new window'
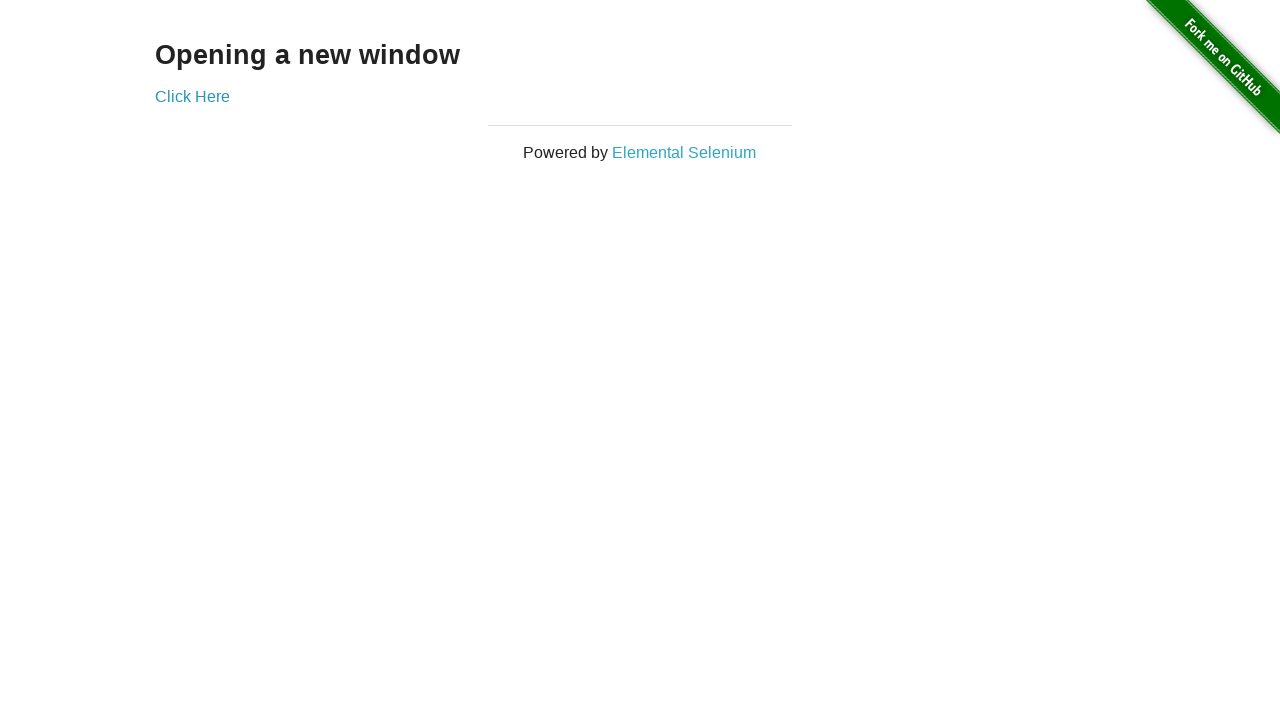

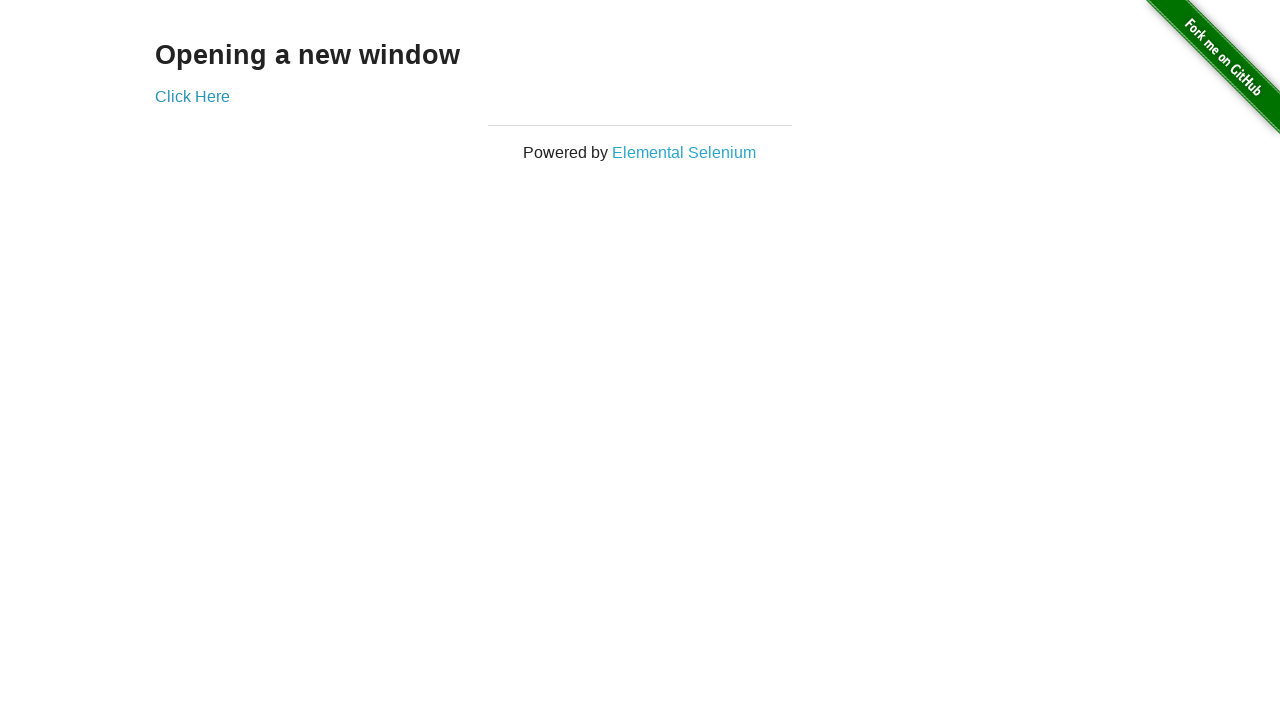